Tests a text input form by entering "get()" into a textarea field and clicking the submit button to verify the answer submission functionality.

Starting URL: https://suninjuly.github.io/text_input_task.html

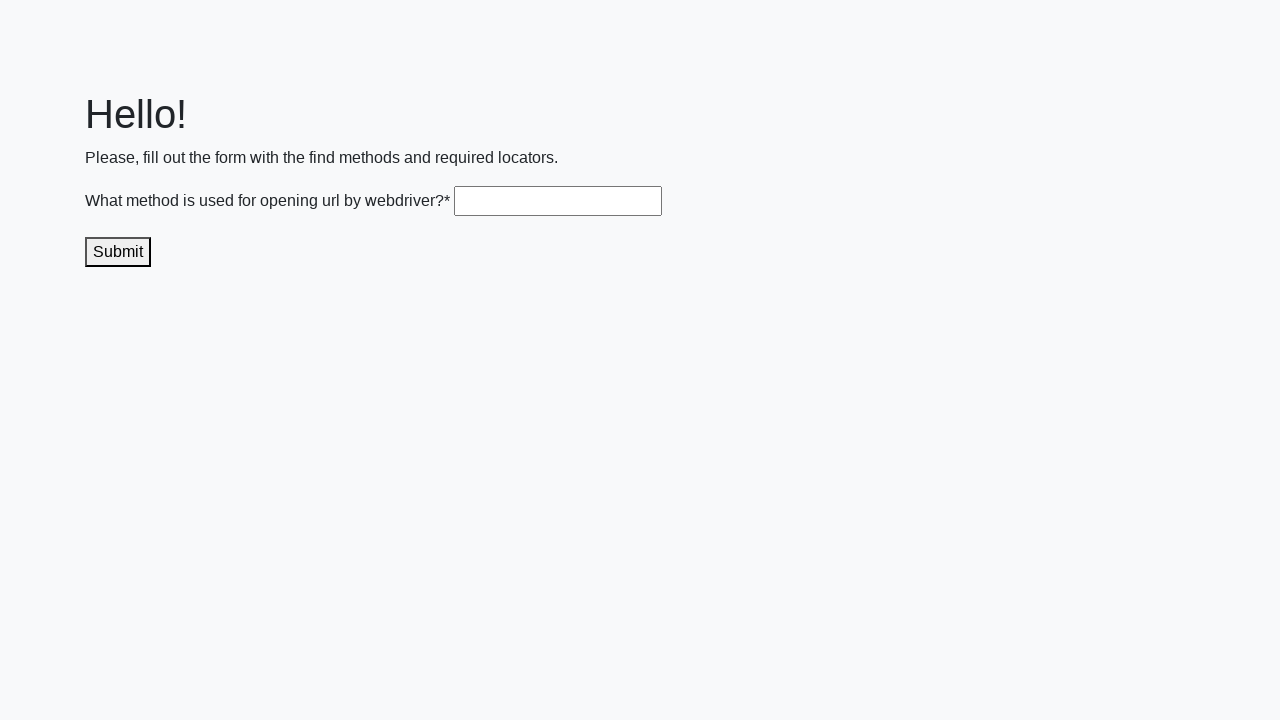

Filled textarea with 'get()' on .textarea
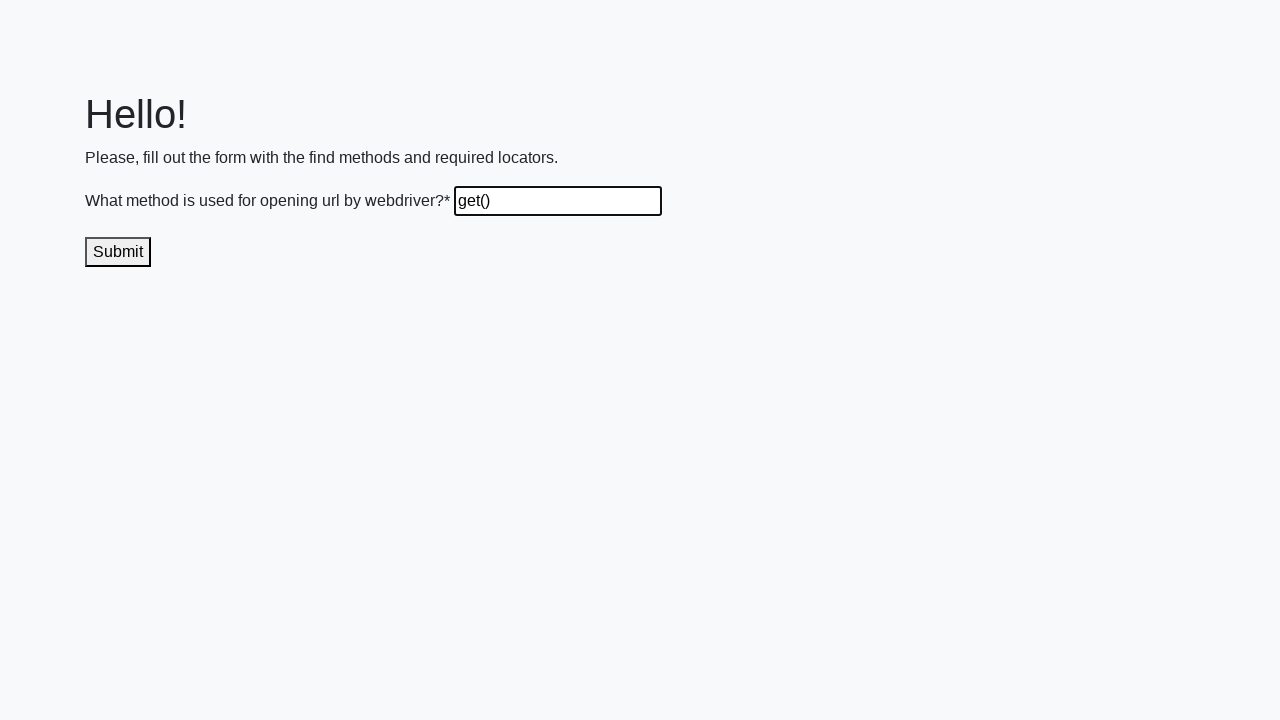

Clicked submit button to submit the answer at (118, 252) on .submit-submission
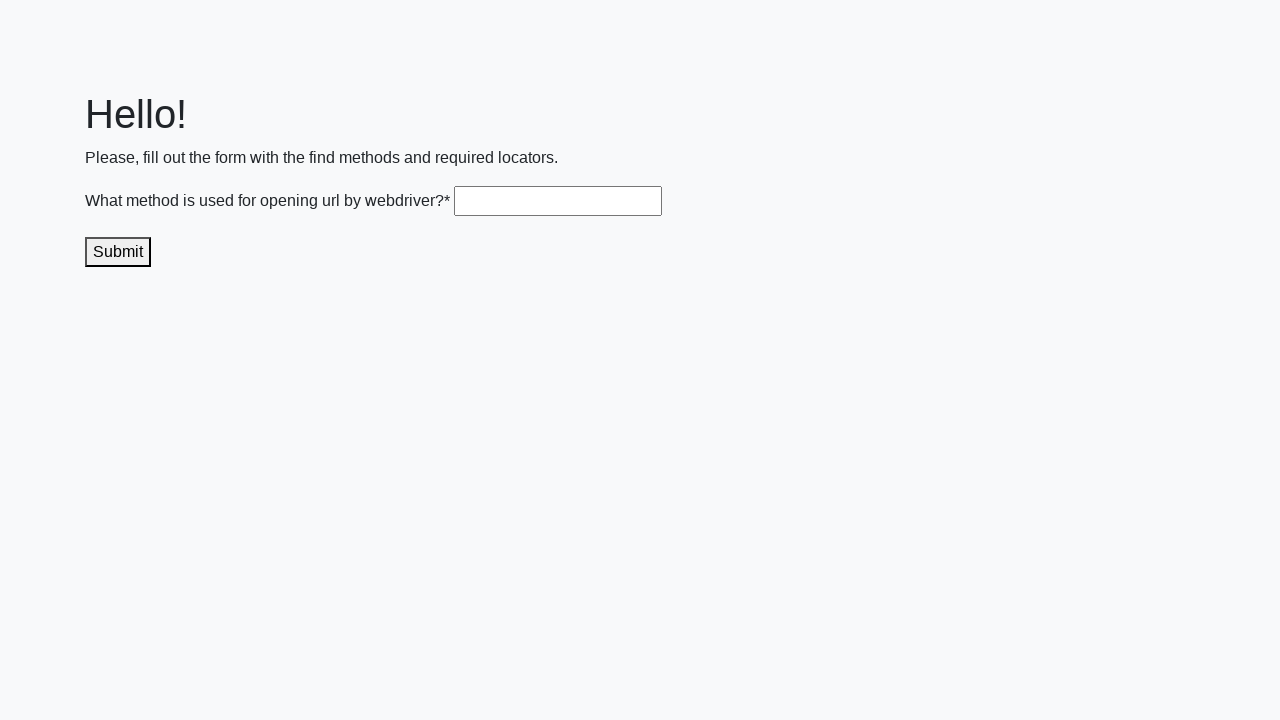

Waited 1000ms to see the result
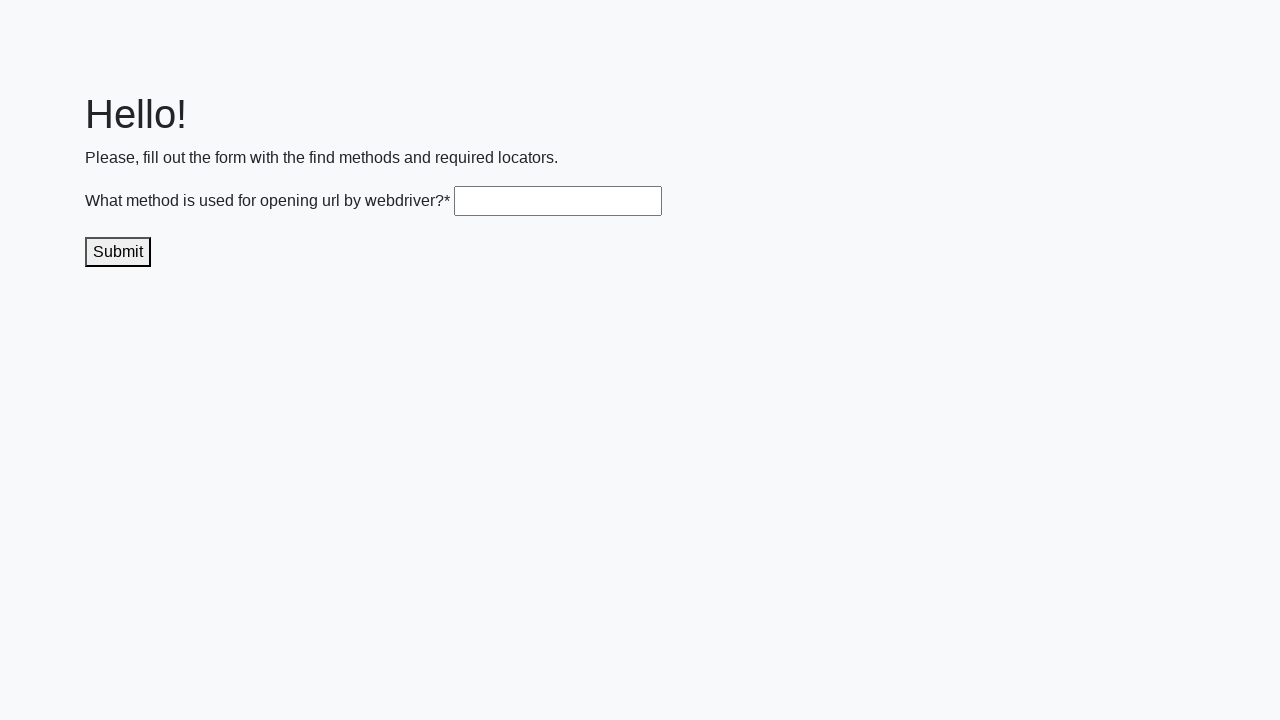

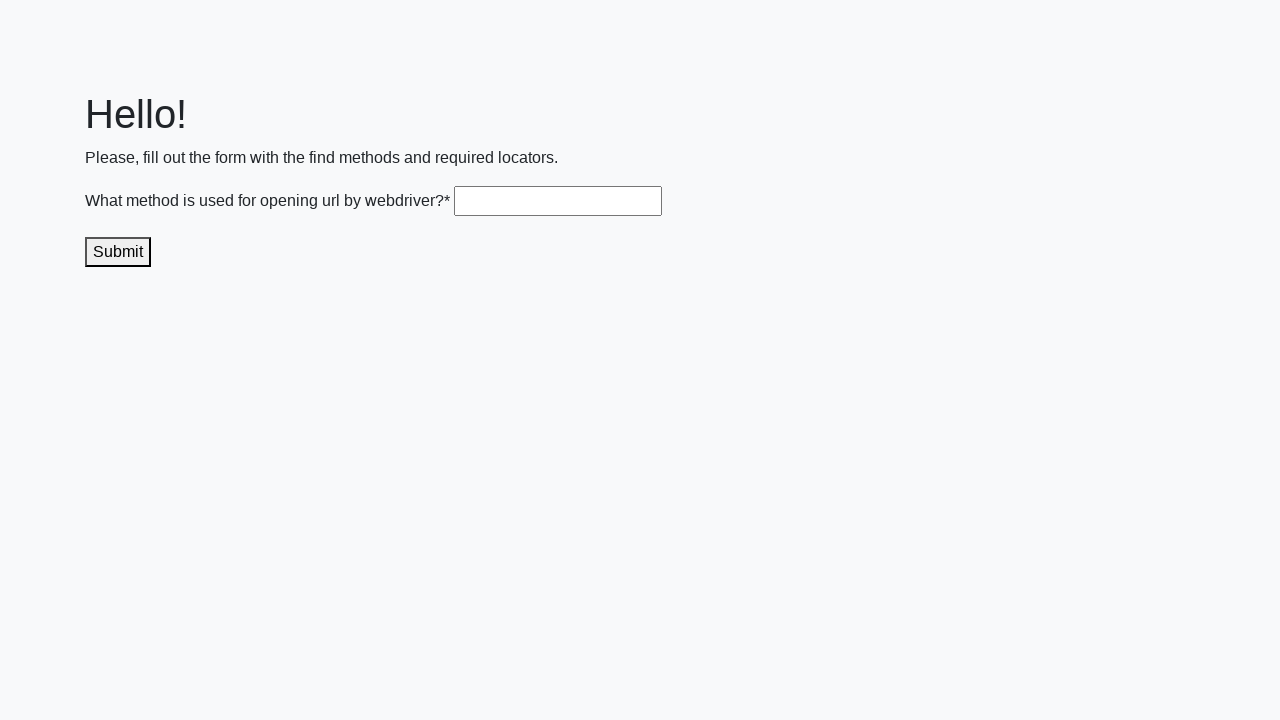